Tests the TextBox form on DEMOQA website by filling in full name, email, current address, and permanent address fields, then submitting and verifying the output matches the input data.

Starting URL: https://demoqa.com

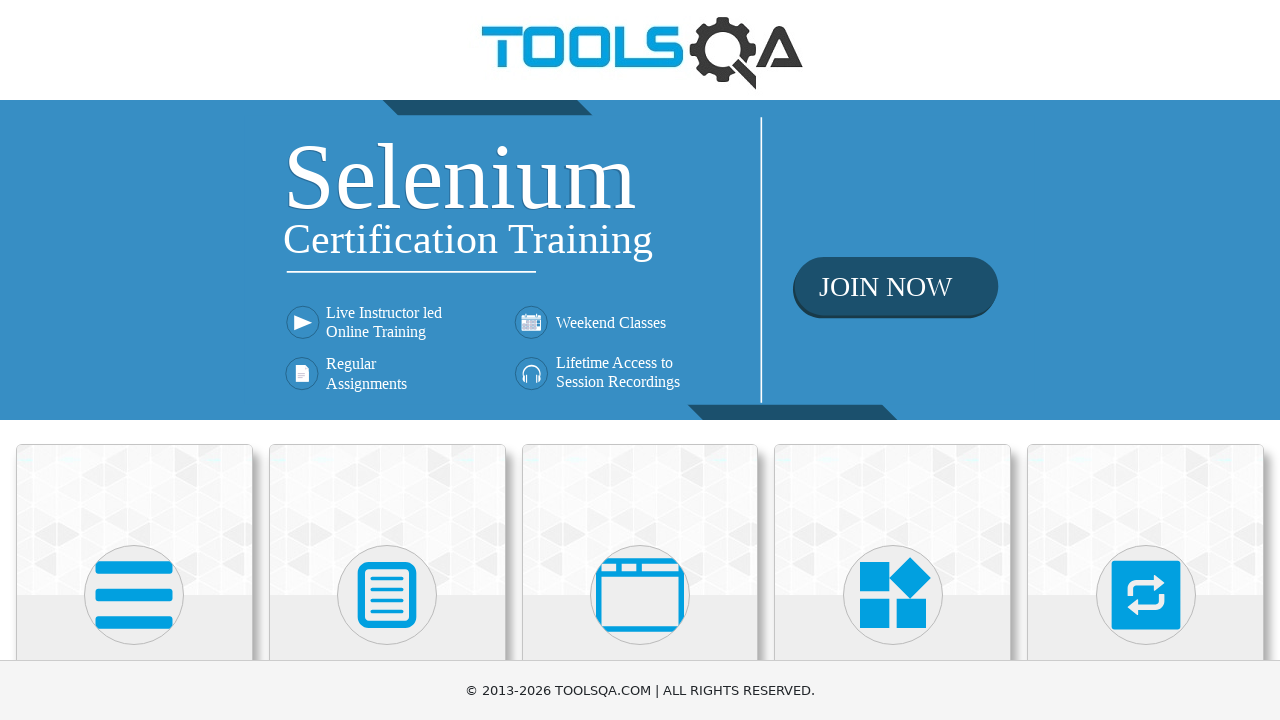

Clicked on Elements menu at (134, 360) on text=Elements
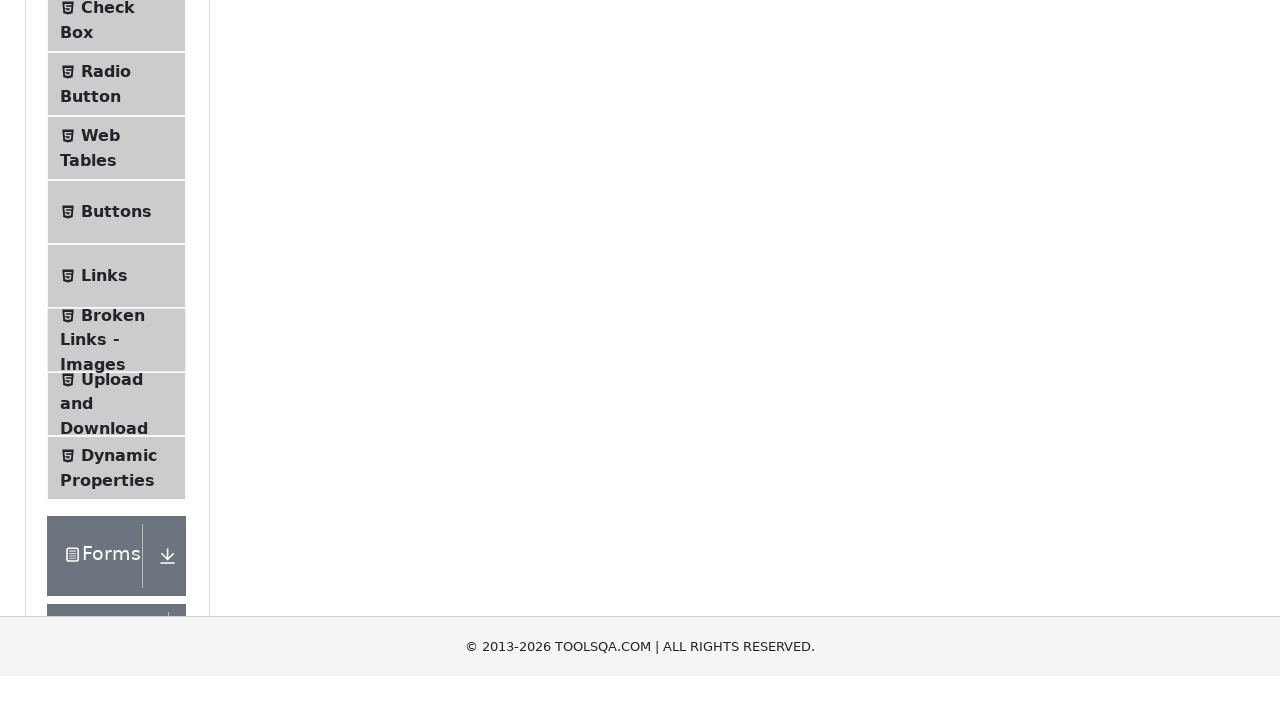

Clicked on Text Box menu item at (119, 261) on text=Text Box
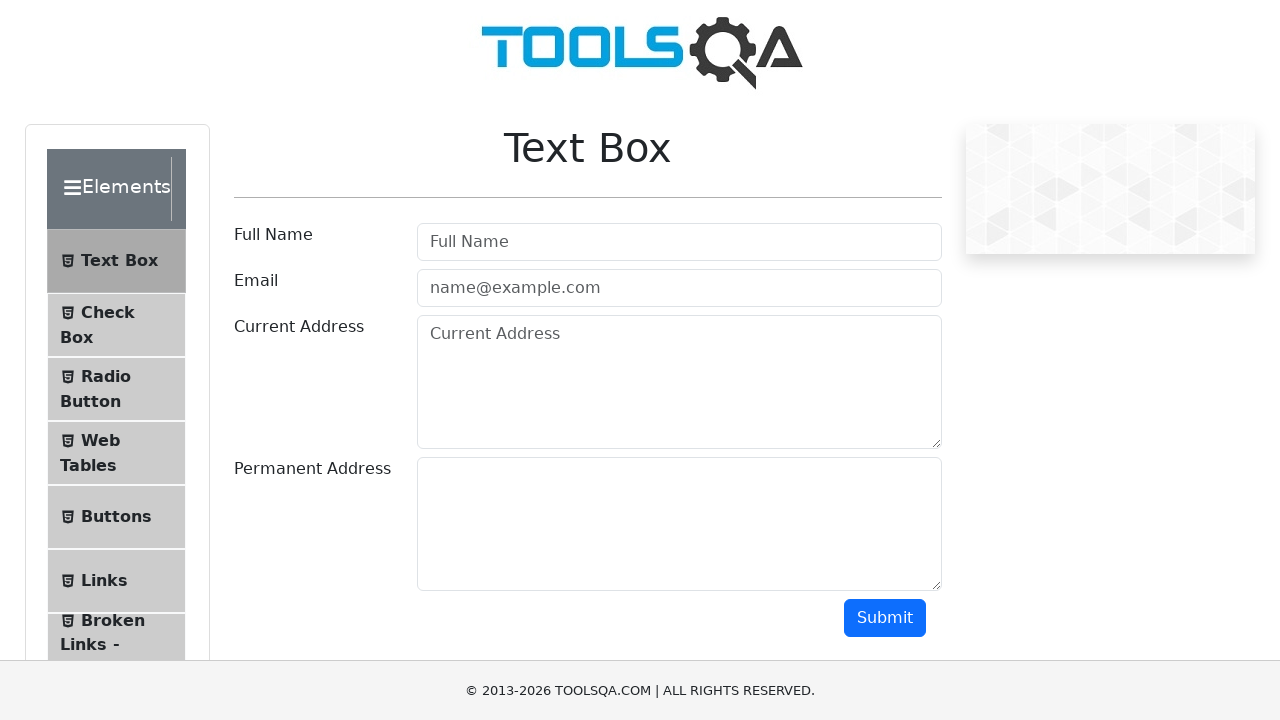

Filled full name field with 'John Anderson' on input#userName
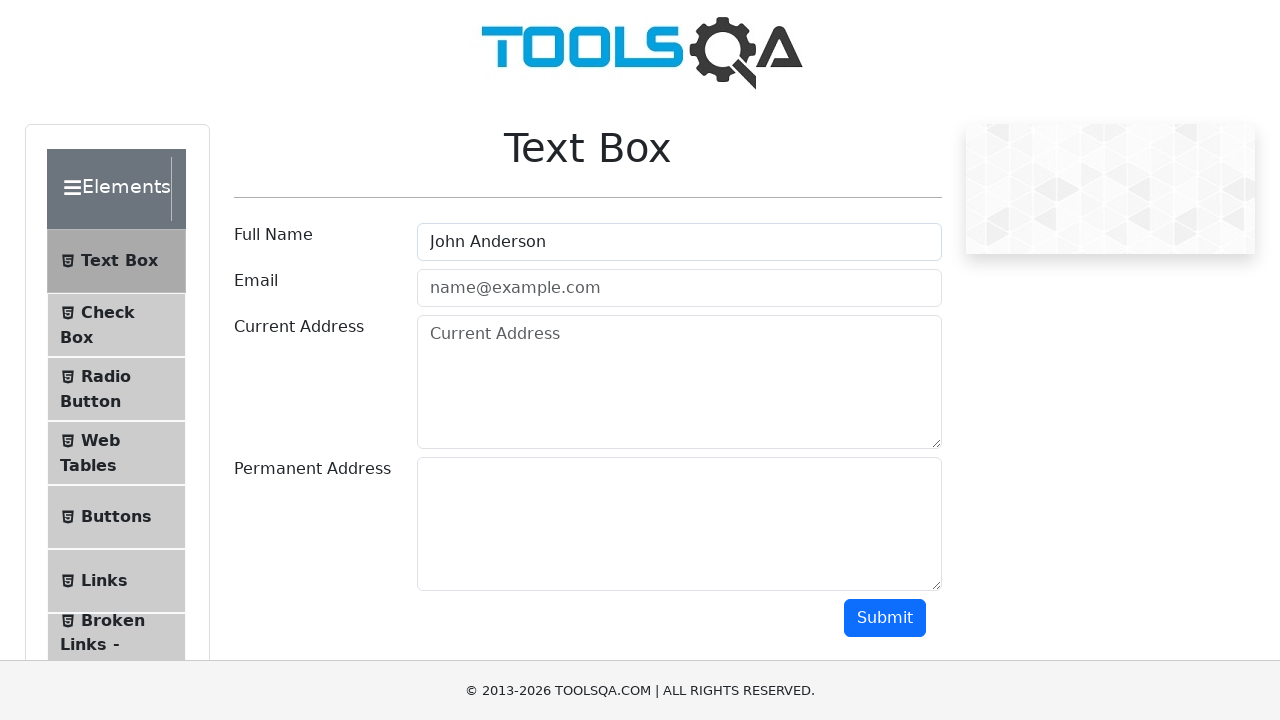

Cleared full name field on input#userName
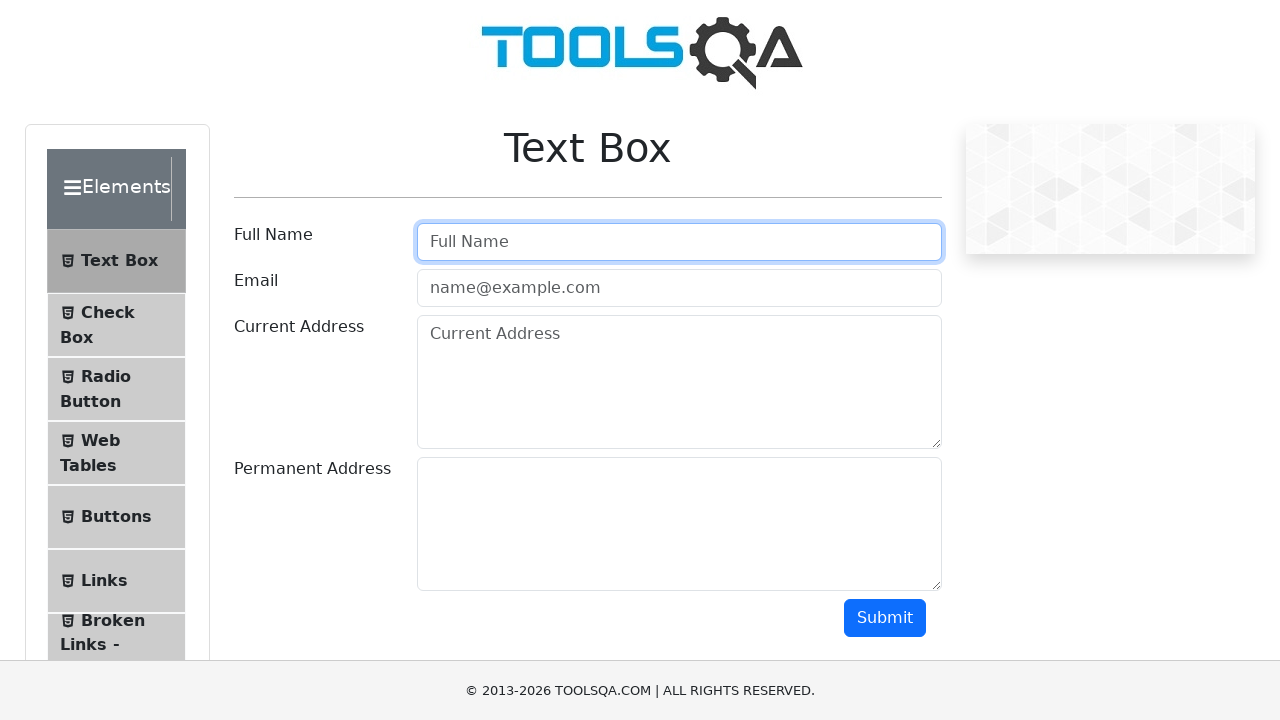

Re-filled full name field with 'John Anderson' on input#userName
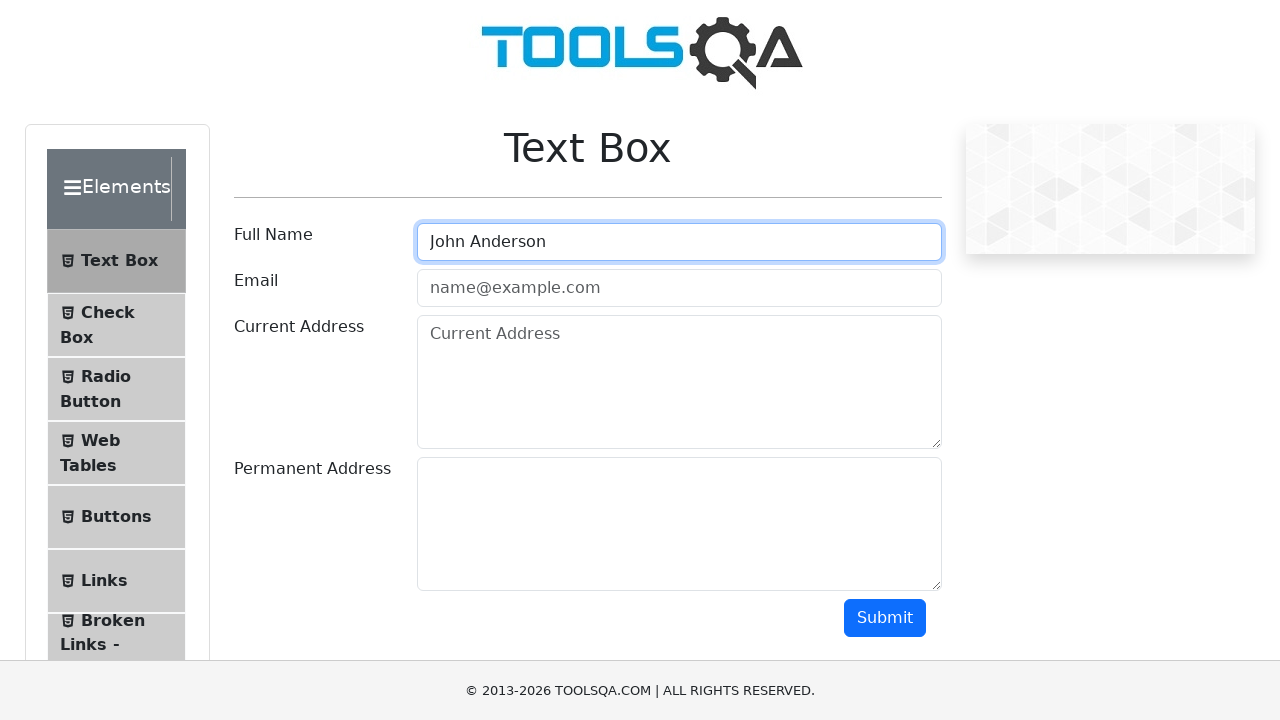

Filled email field with 'johndoe@testmail.com' on input#userEmail
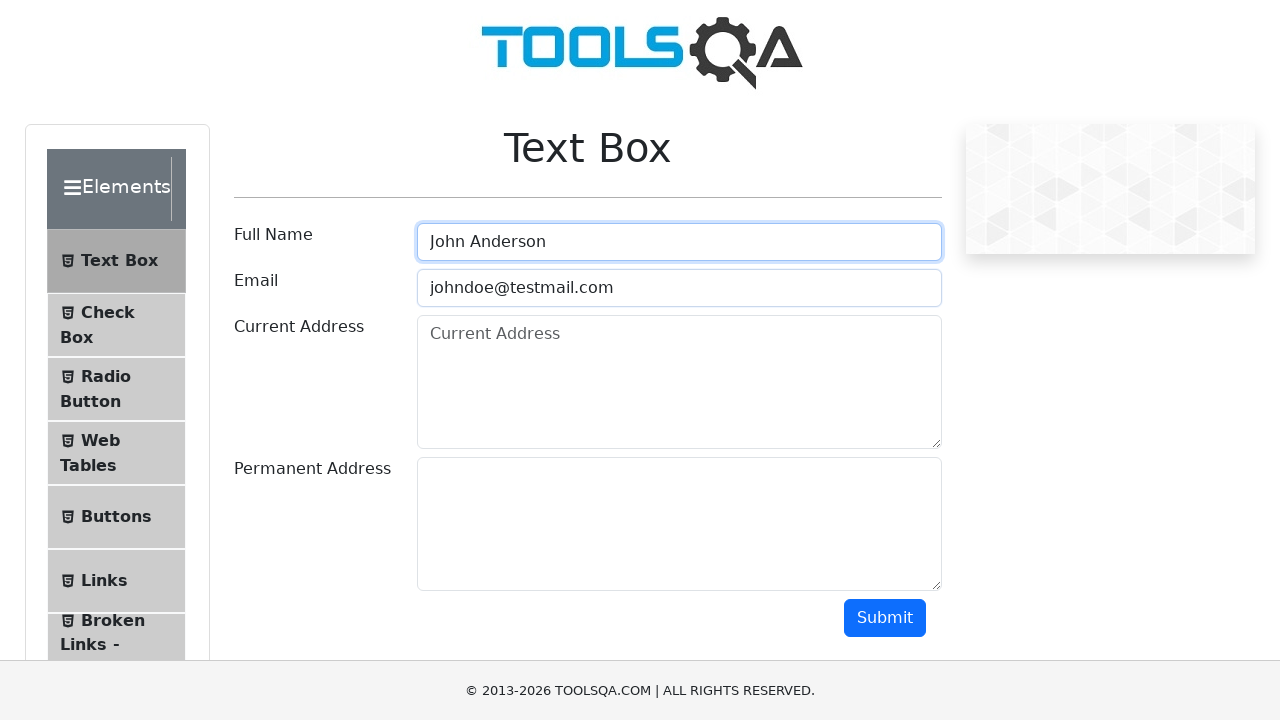

Filled current address field with spaces on textarea#currentAddress
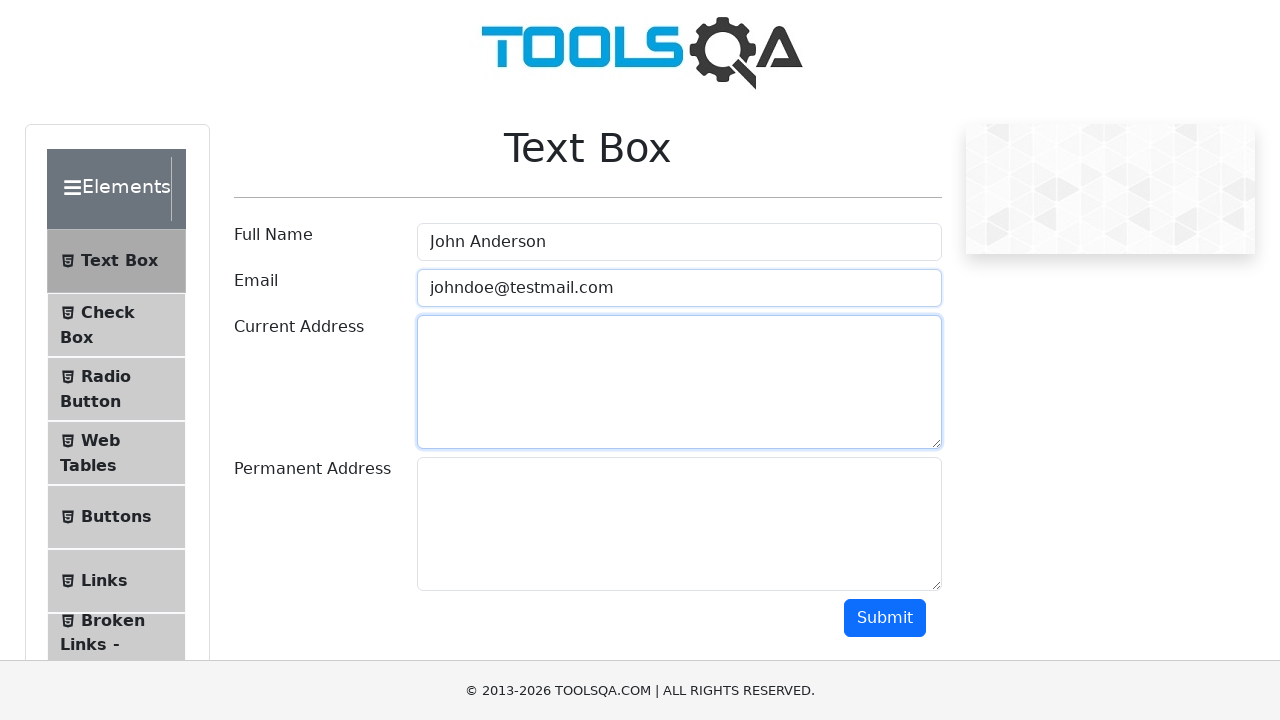

Cleared current address field on textarea#currentAddress
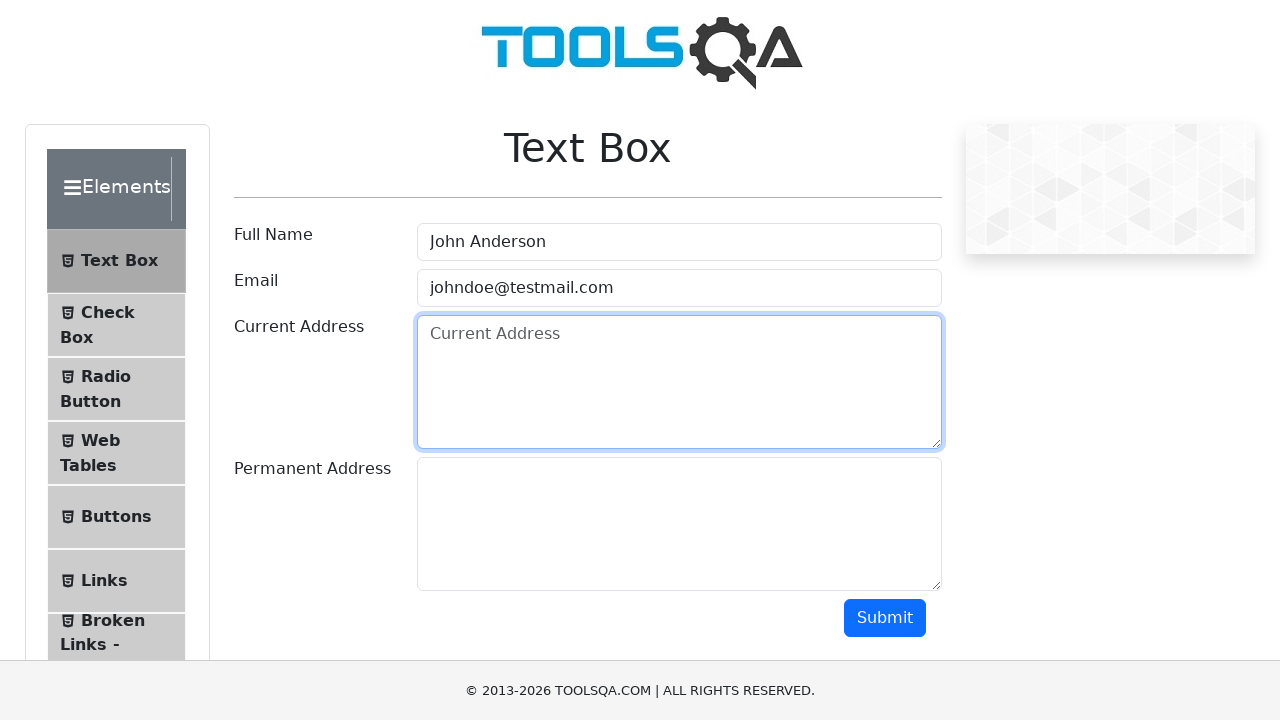

Filled current address field with '123 Main Street, New York' on textarea#currentAddress
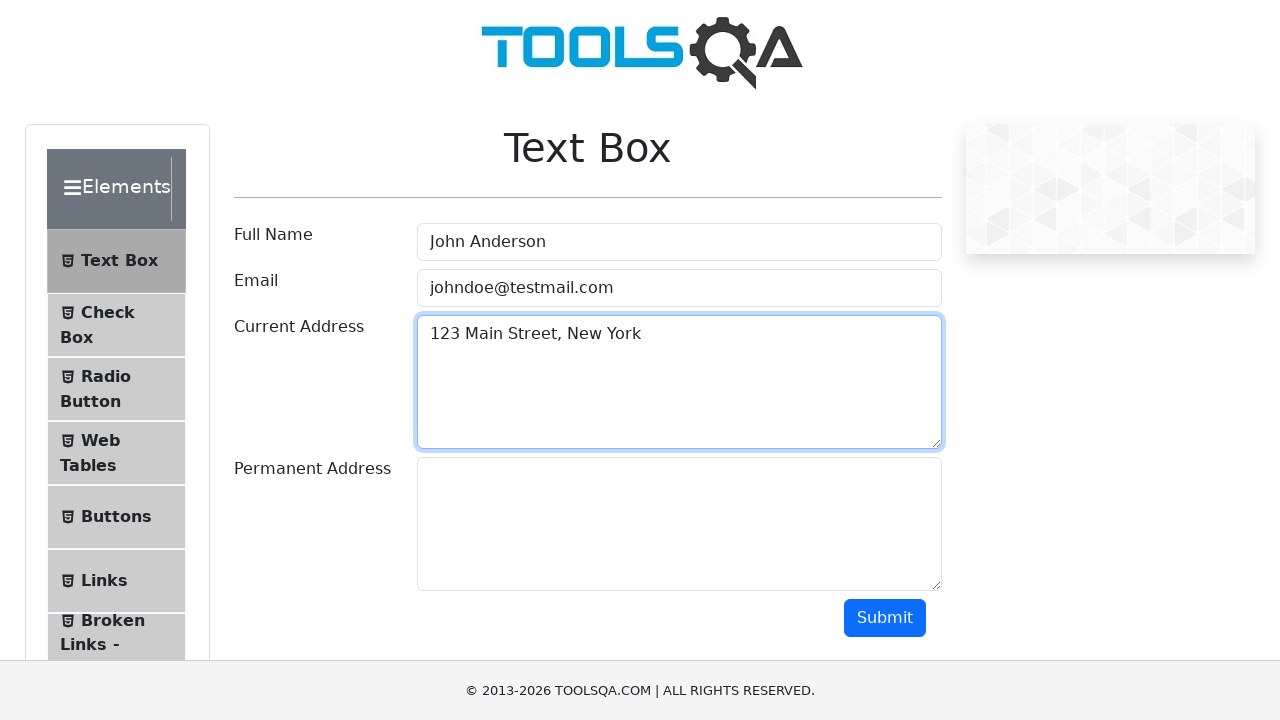

Filled permanent address field with '456 Oak Avenue, Los Angeles' on textarea#permanentAddress
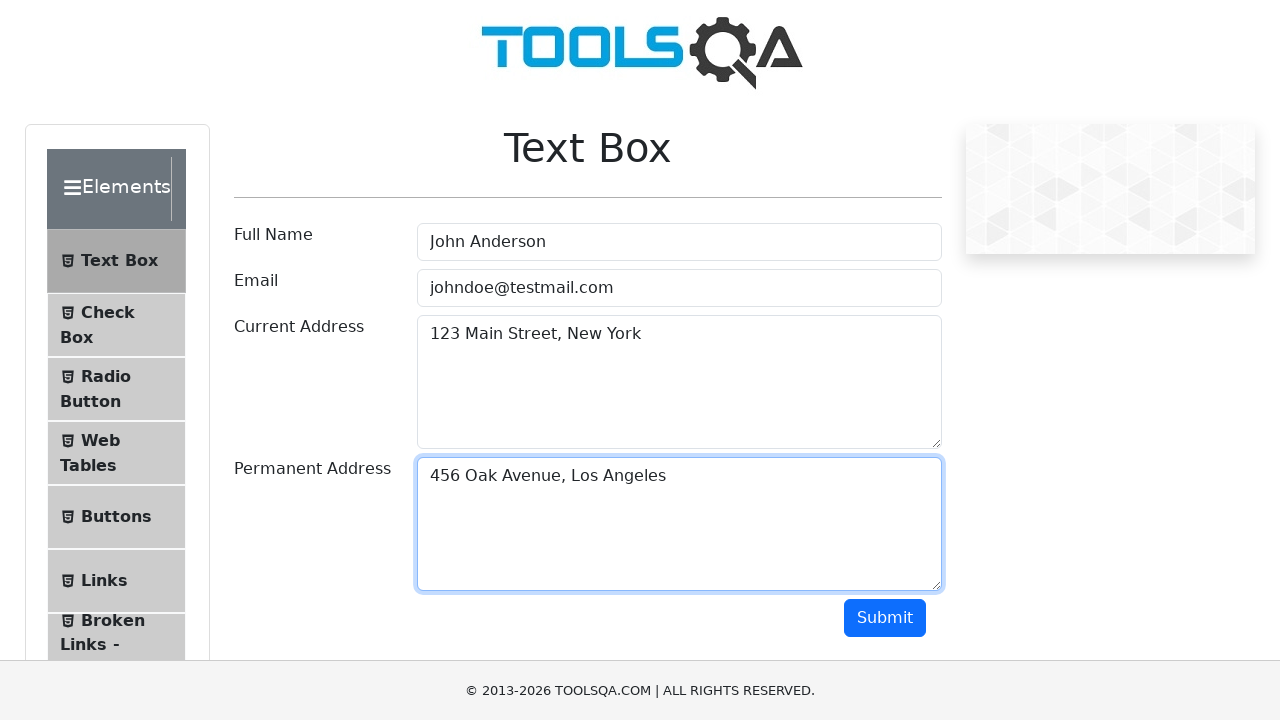

Clicked submit button at (885, 618) on button#submit
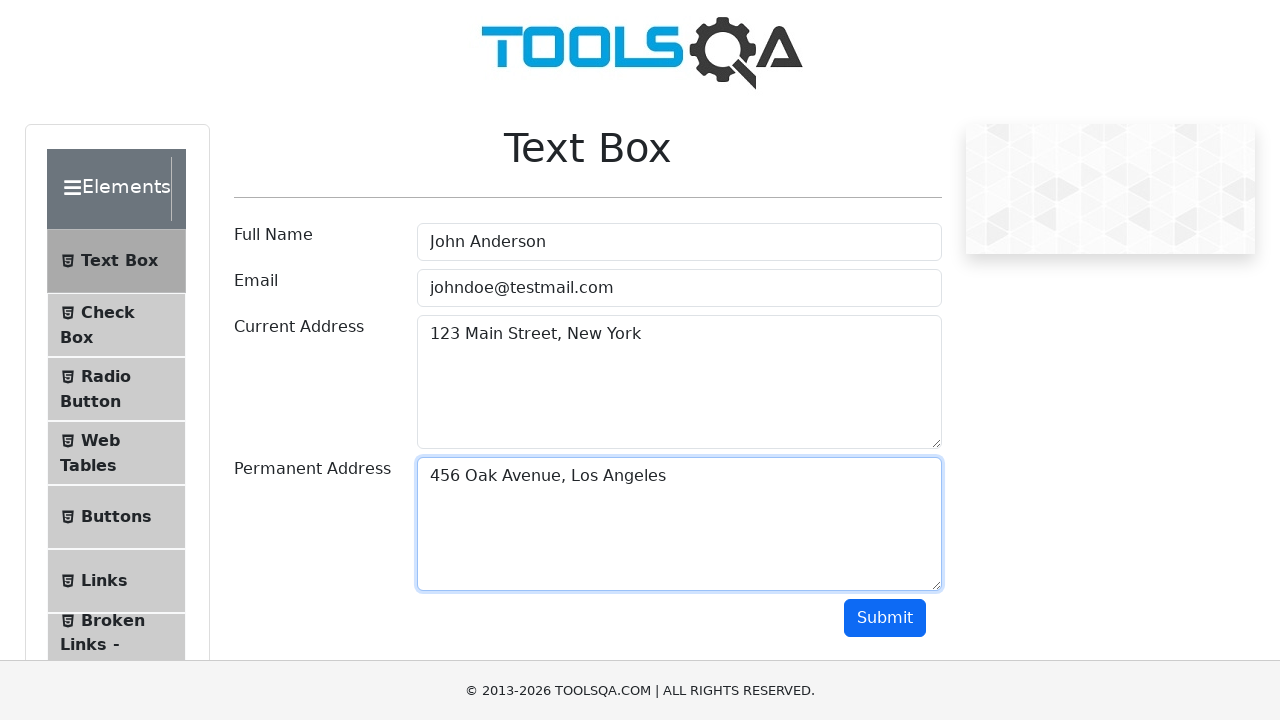

Output section appeared after form submission
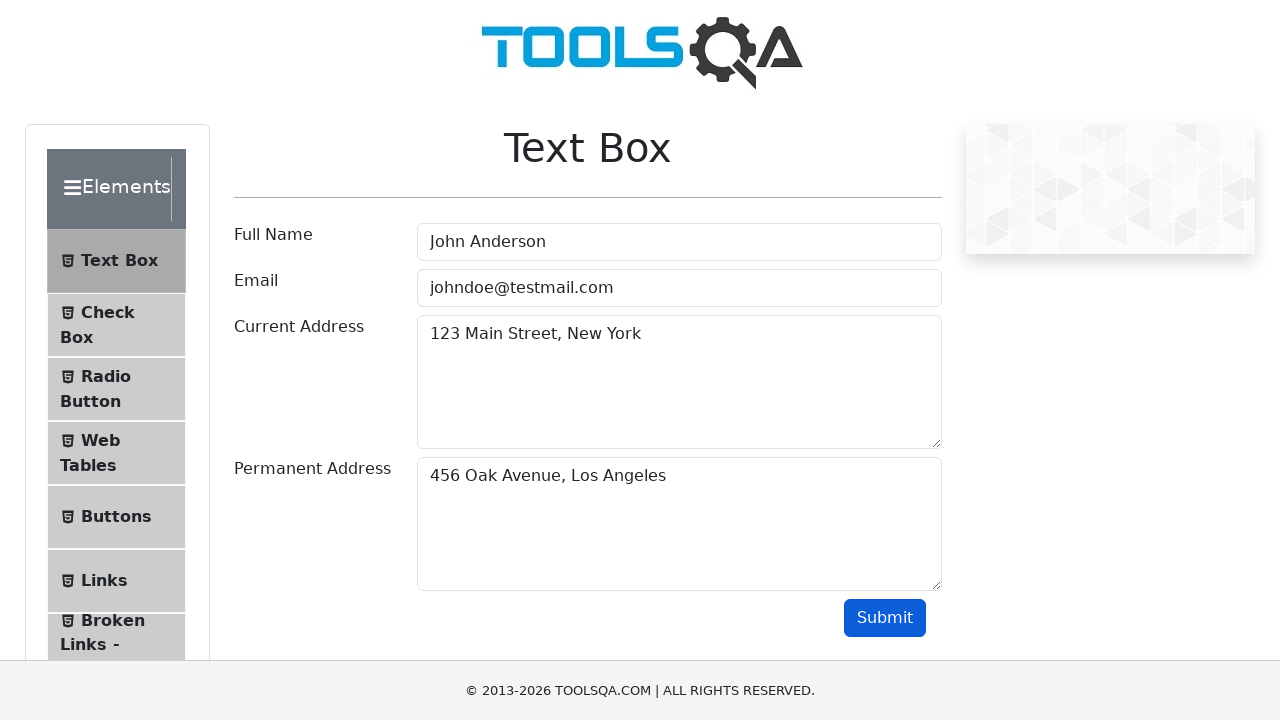

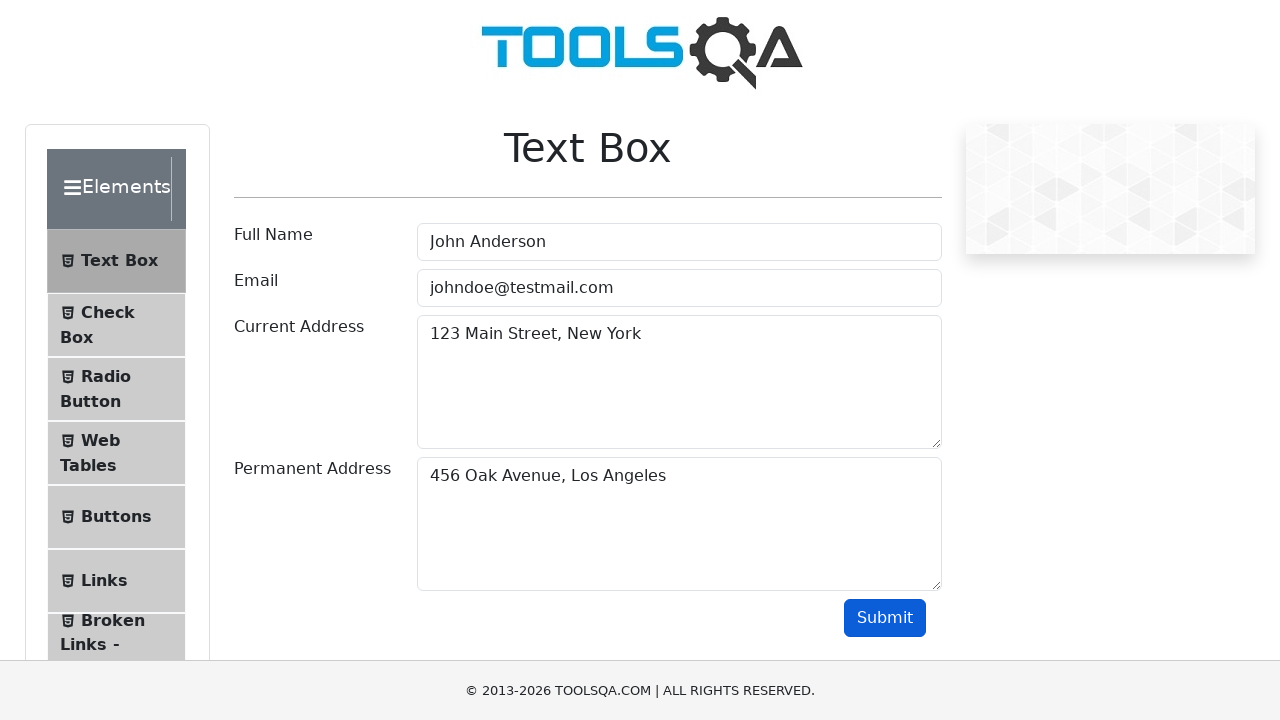